Navigates to OrangeHRM demo page and verifies the page title contains "OrangeHRM"

Starting URL: https://opensource-demo.orangehrmlive.com/

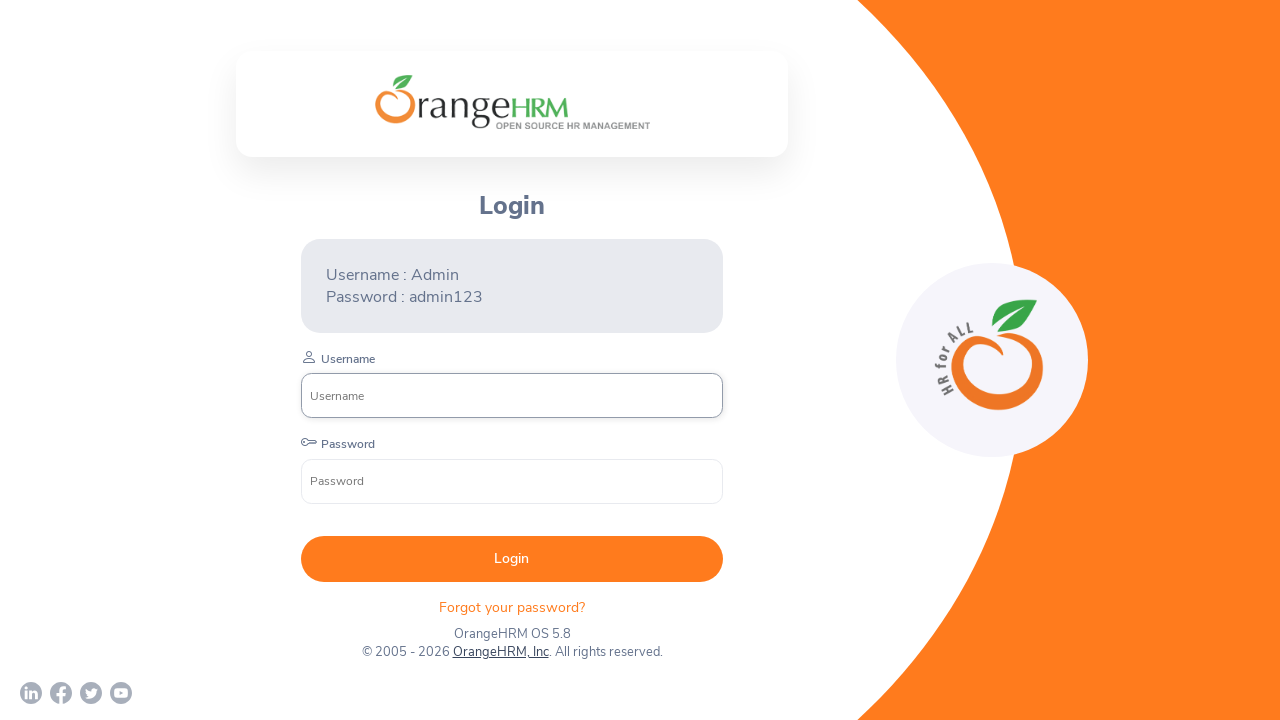

Waited for page to reach domcontentloaded state
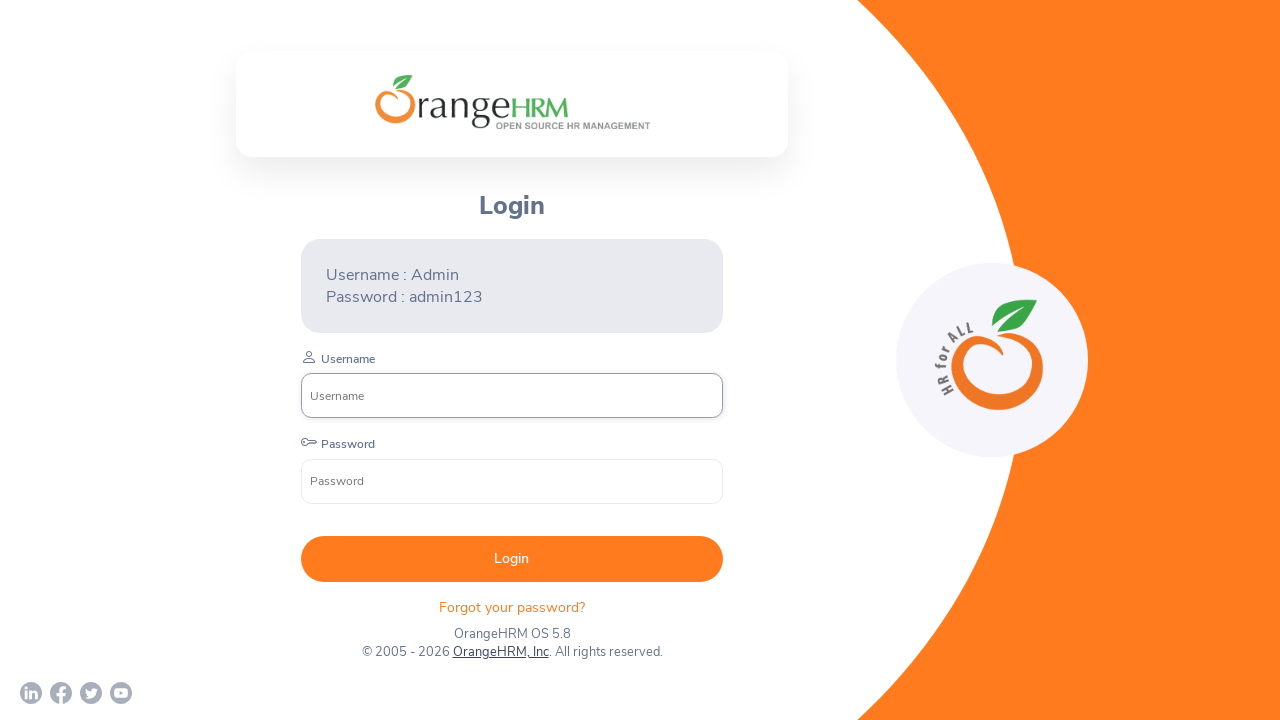

Retrieved page title: 'OrangeHRM'
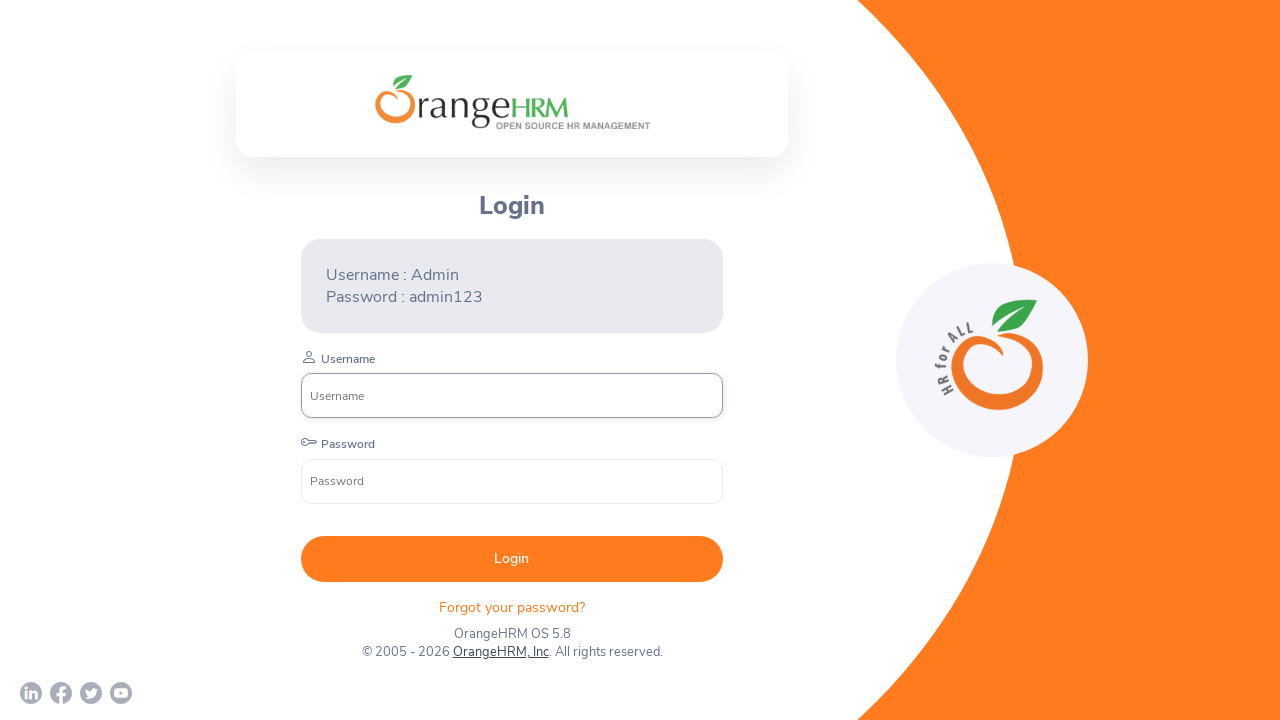

Verified page title contains 'OrangeHRM'
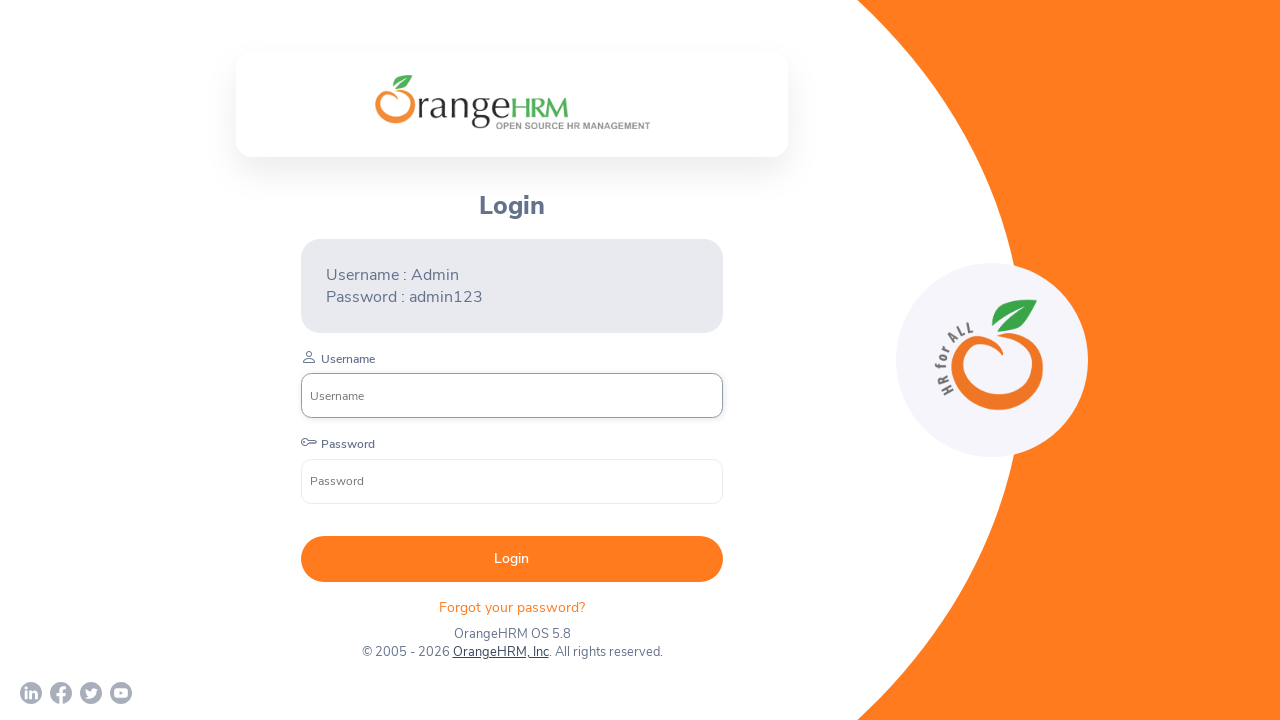

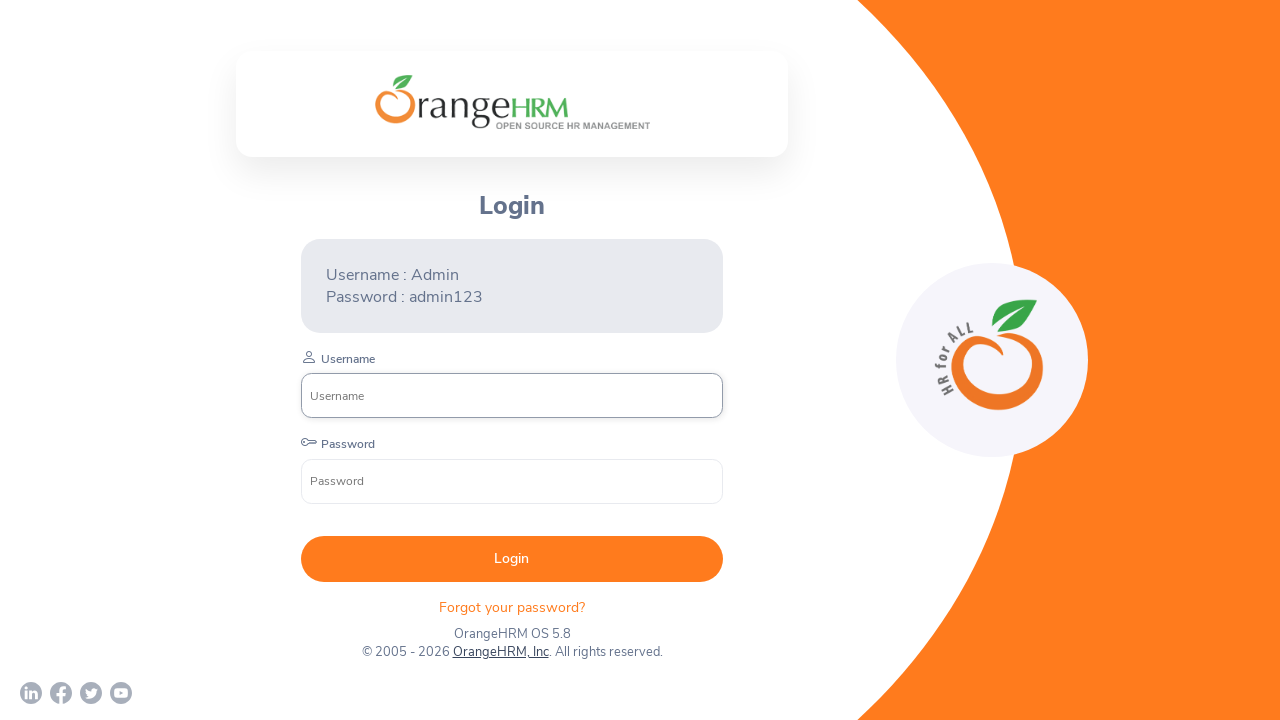